Navigates to ESPN Podcasts page, scrolls to and clicks on 30 for 30 podcast, then verifies the header

Starting URL: https://www.espn.com/espnradio/podcast/

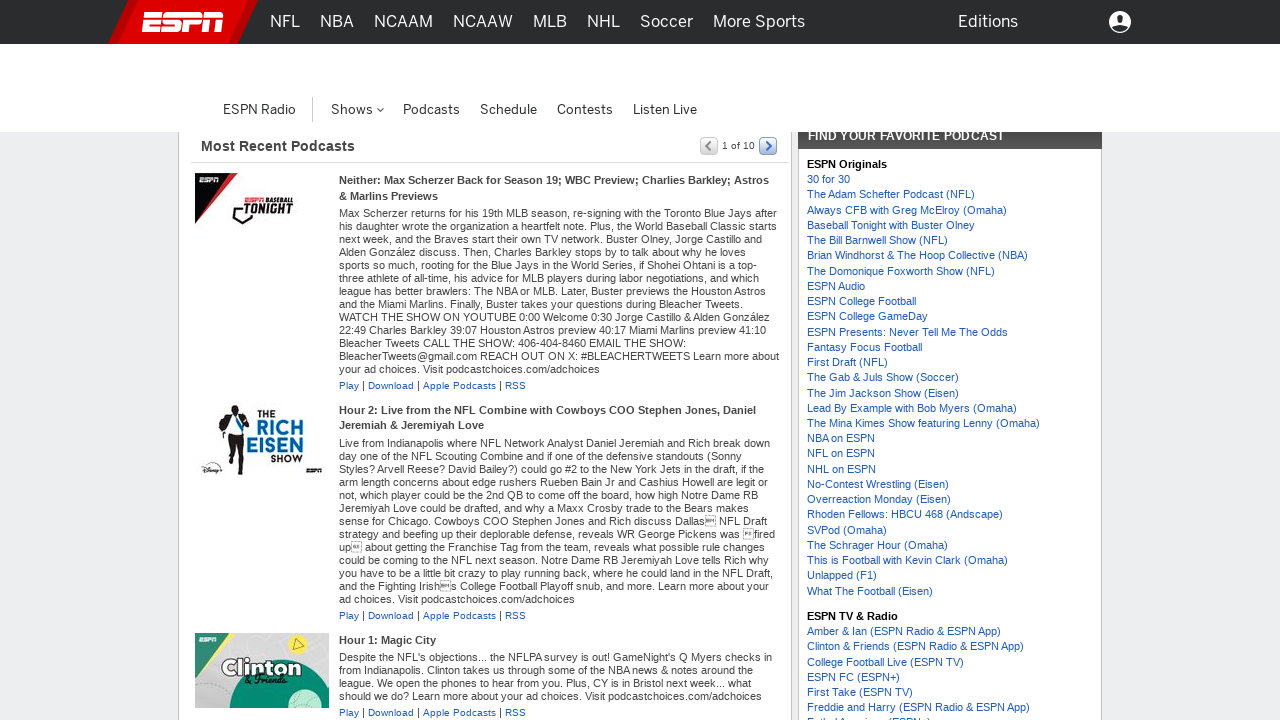

Scrolled to 30 for 30 podcast element
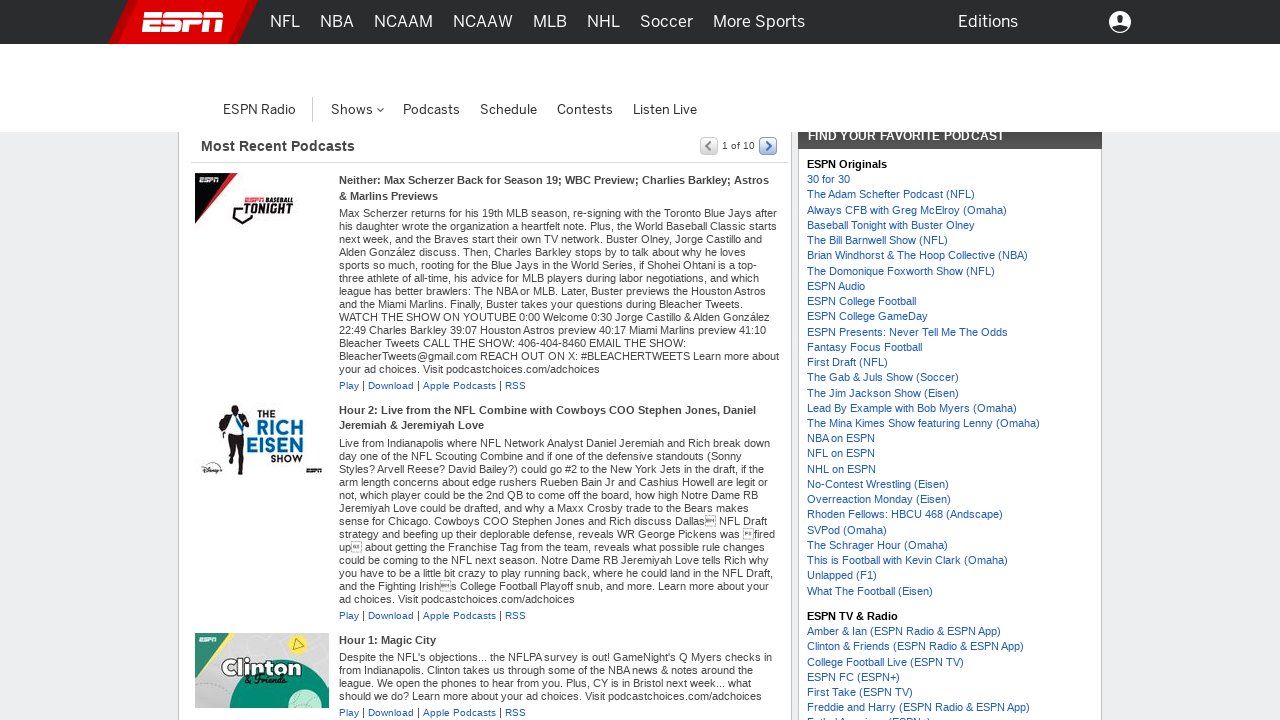

Clicked on 30 for 30 podcast at (828, 179) on text=30 for 30 >> nth=0
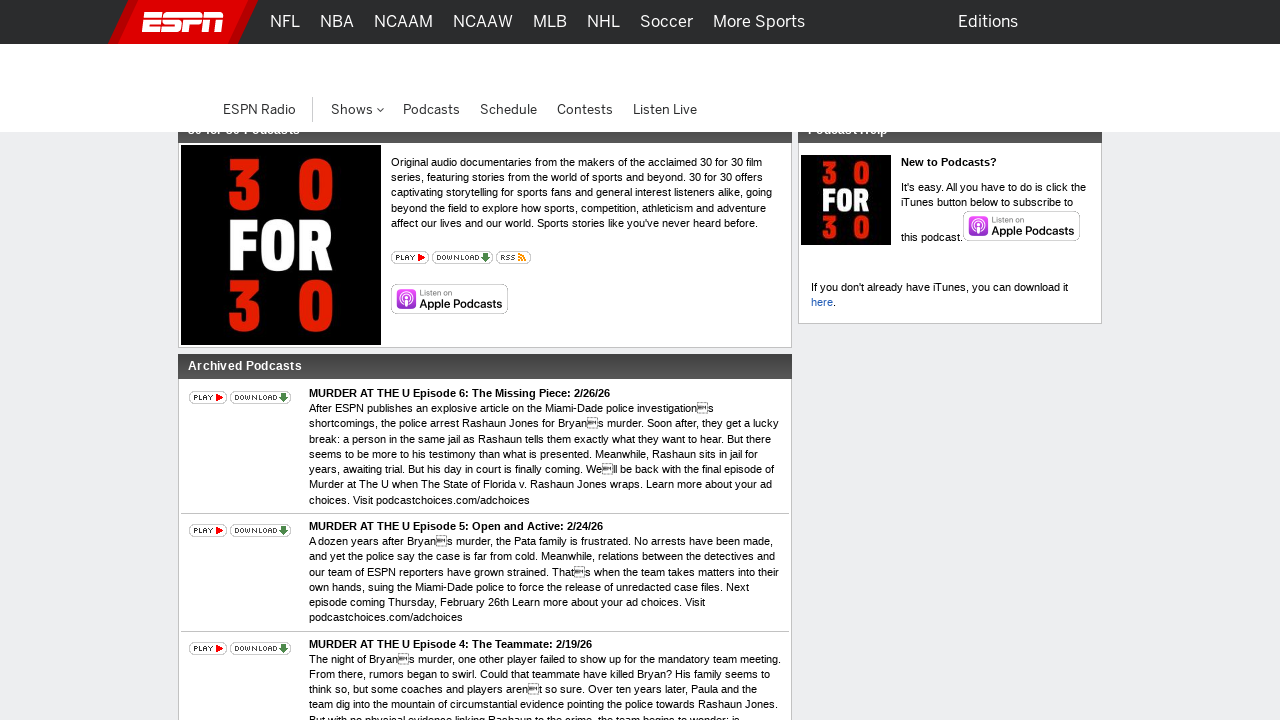

Page loaded and network idle state reached
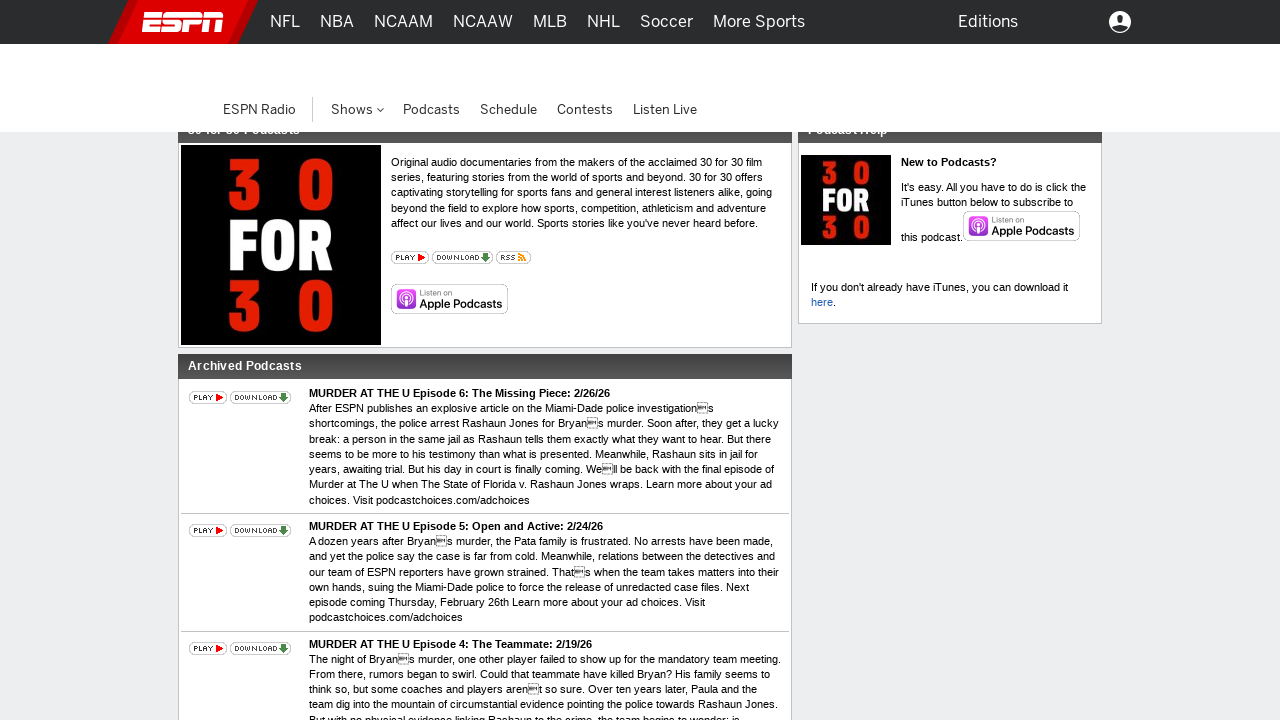

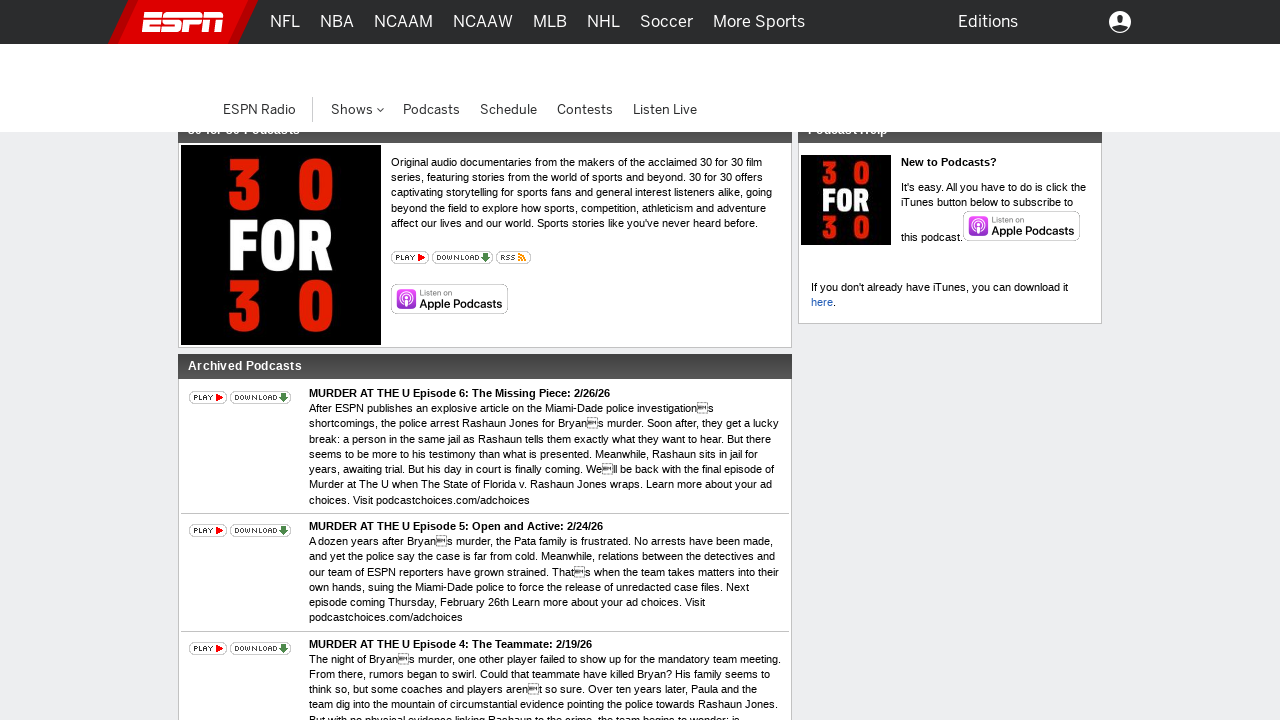